Tests page scrolling functionality by scrolling down 2000 pixels on the RedBus homepage

Starting URL: https://www.redbus.in/

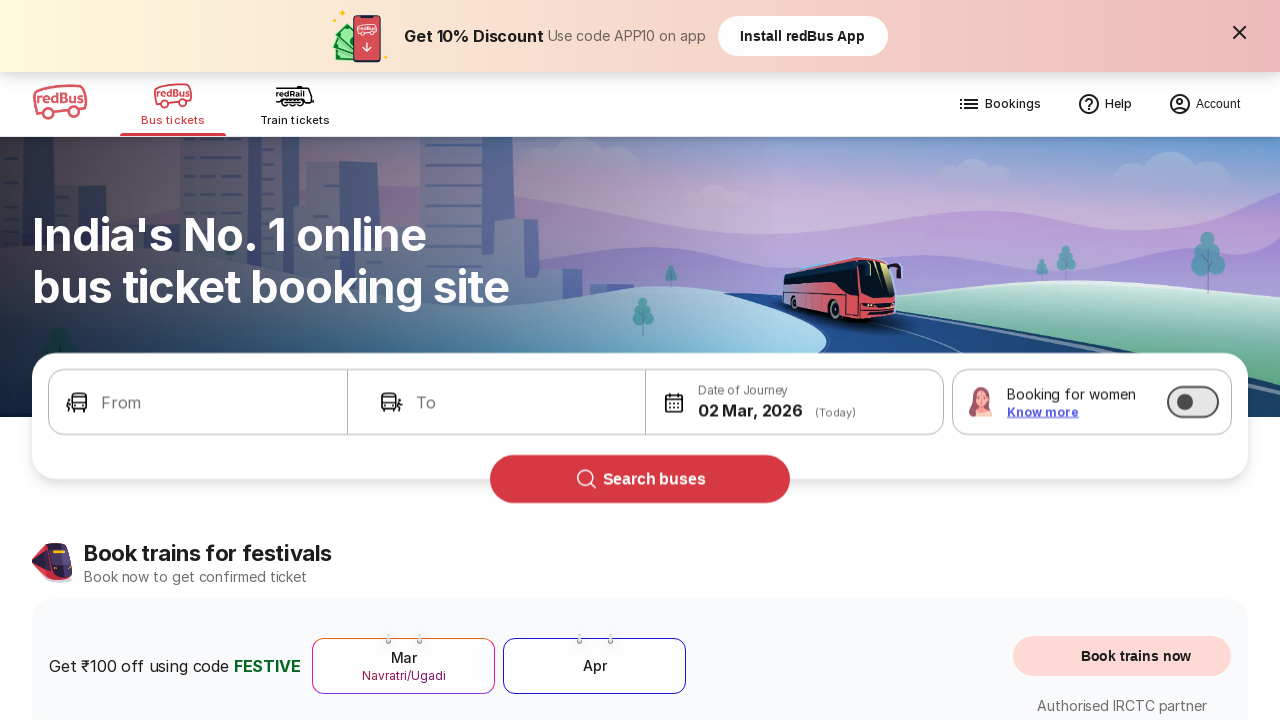

Navigated to RedBus homepage
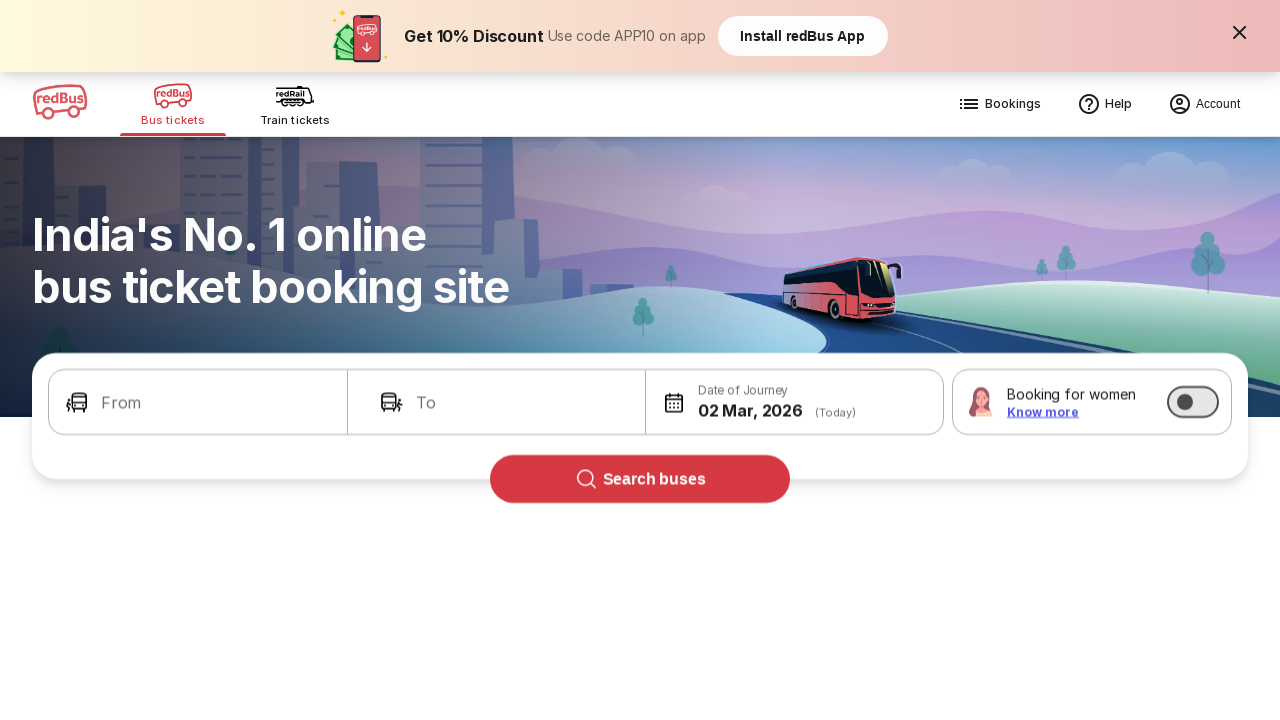

Scrolled down 2000 pixels on the page
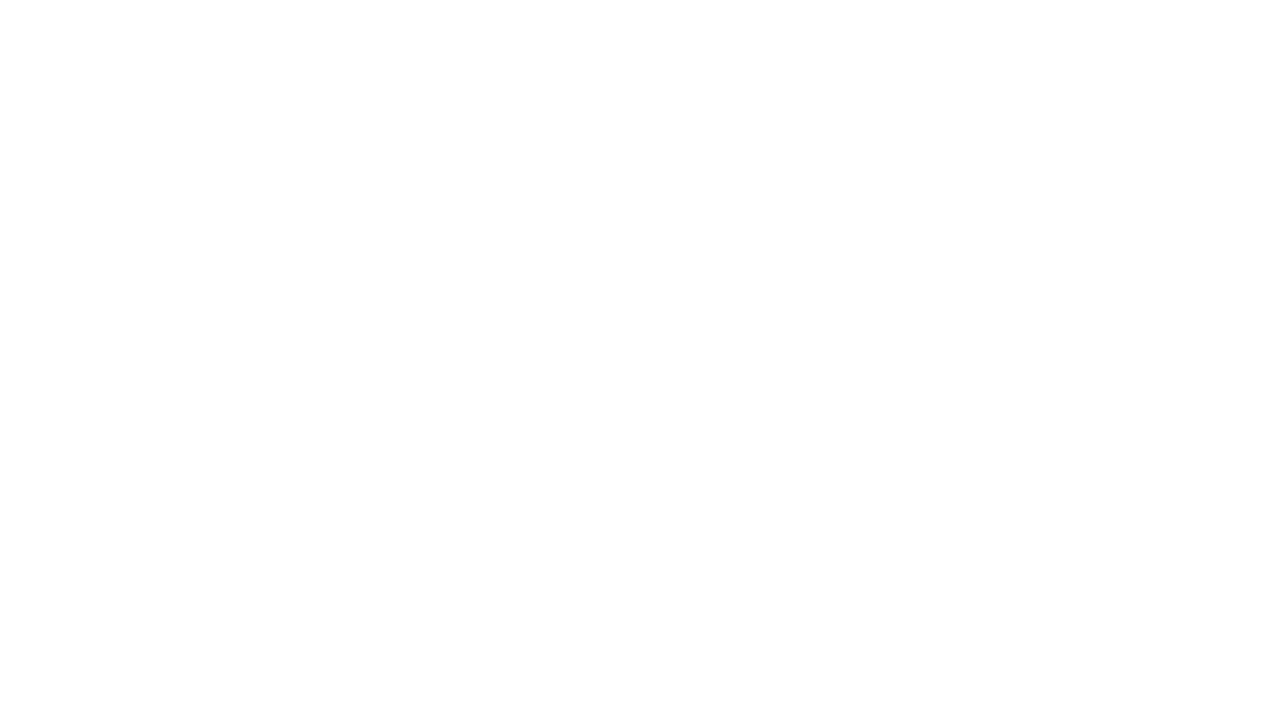

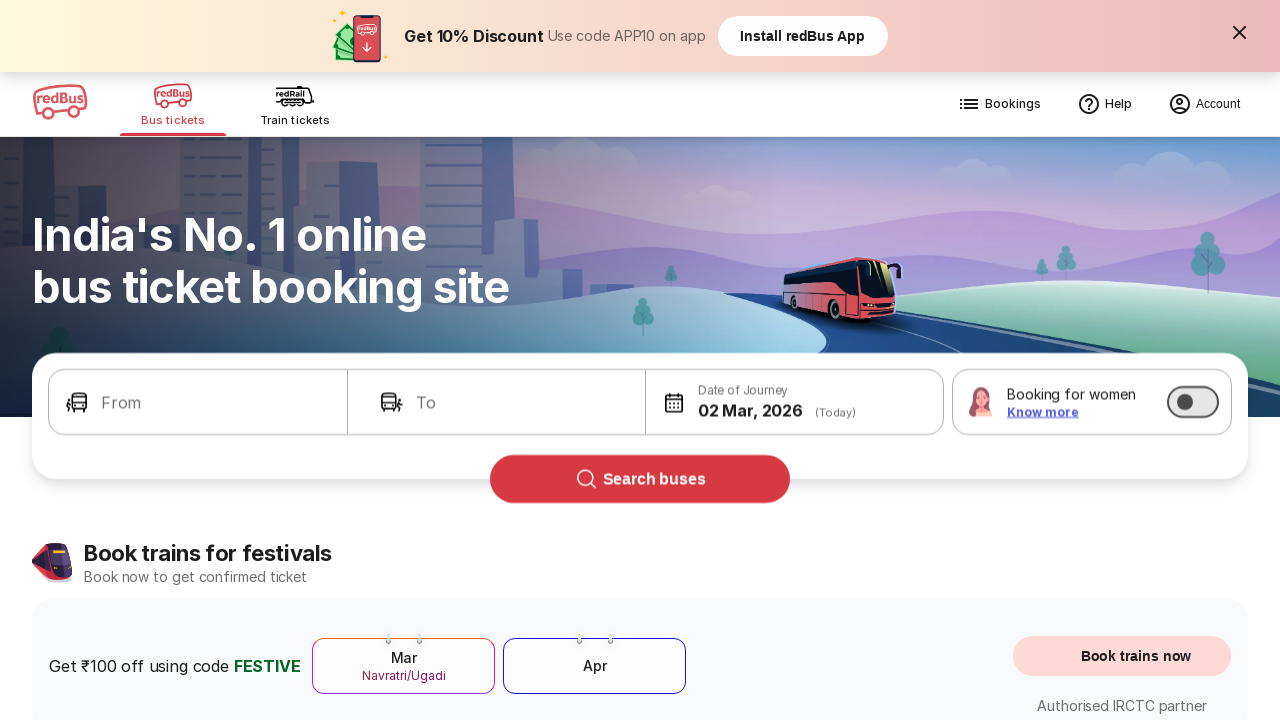